Tests autosuggestive dropdown functionality by typing a partial query and selecting a matching option from the suggestions list

Starting URL: https://rahulshettyacademy.com/dropdownsPractise/

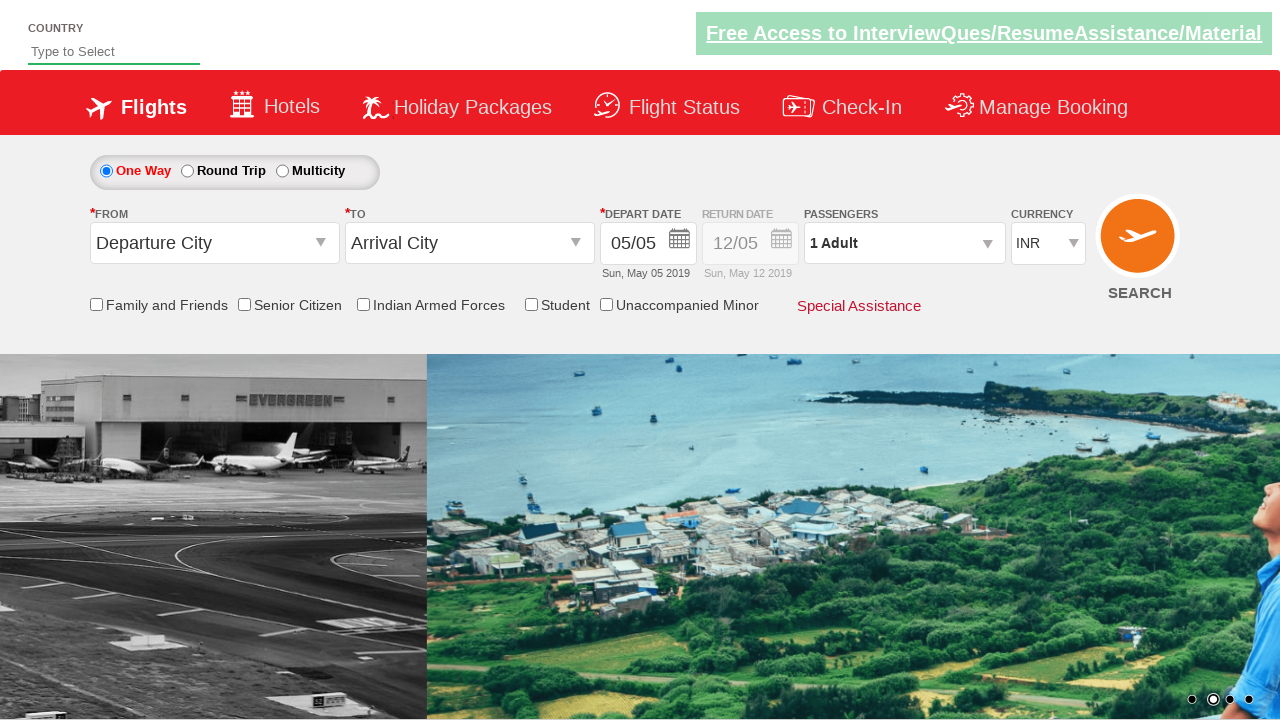

Filled autosuggest field with partial query 'ind' on #autosuggest
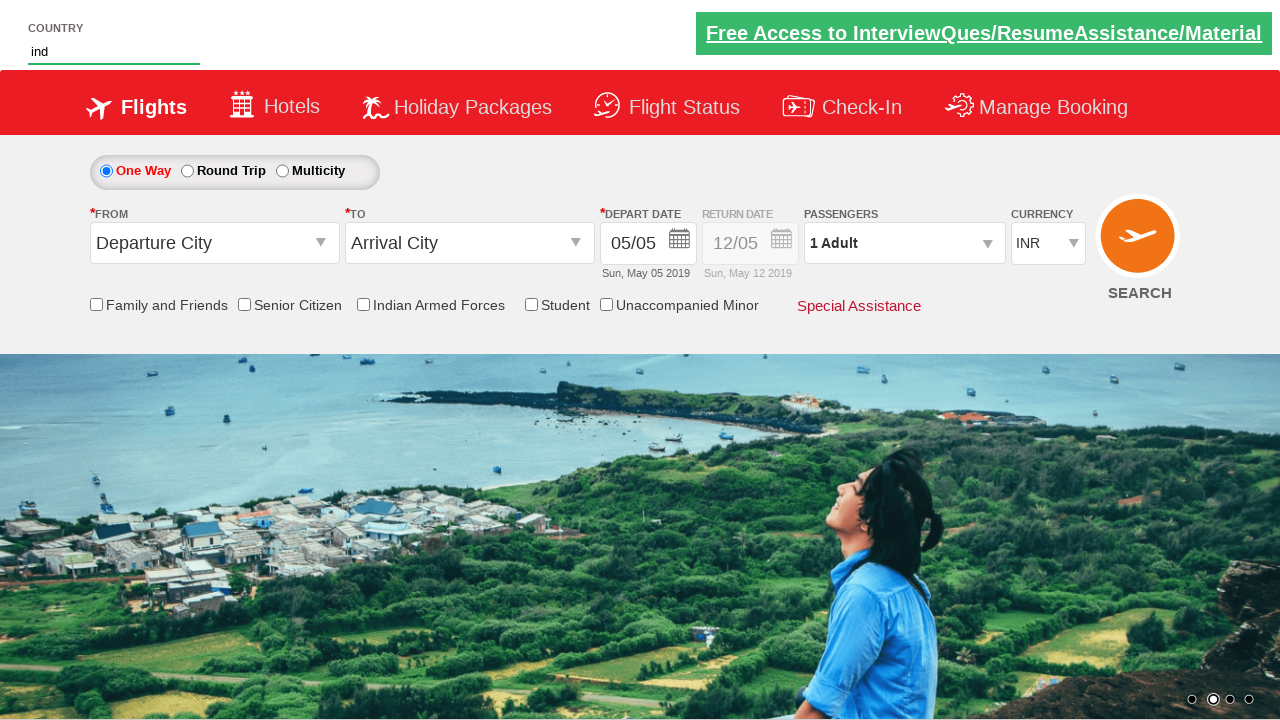

Waited for suggestion dropdown to appear
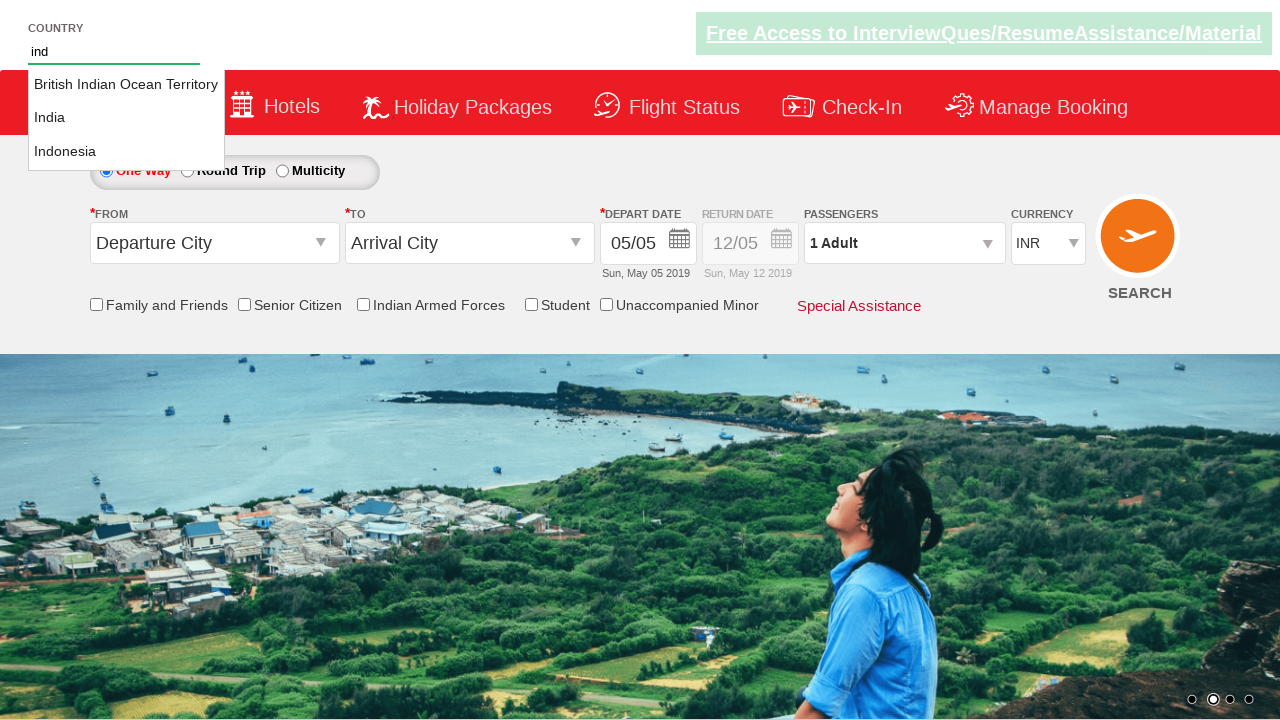

Retrieved all suggestion options from dropdown
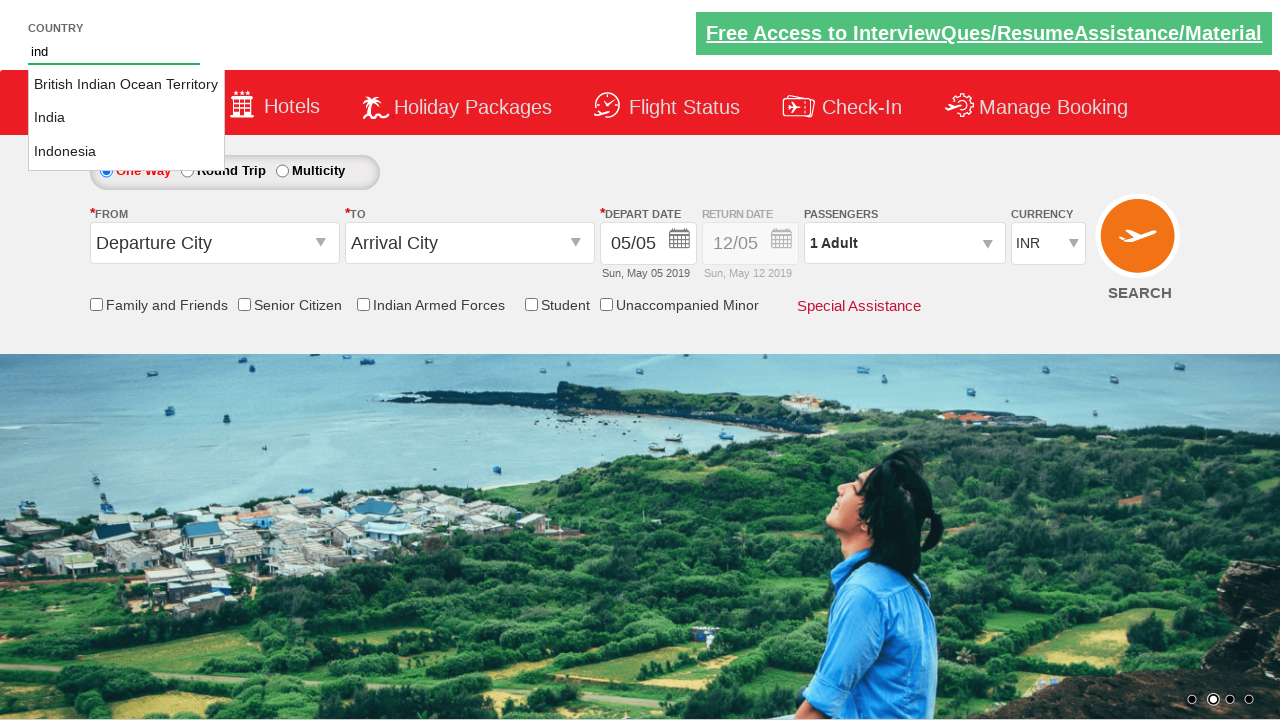

Selected 'India' from autosuggestive dropdown at (126, 118) on li.ui-menu-item a >> nth=1
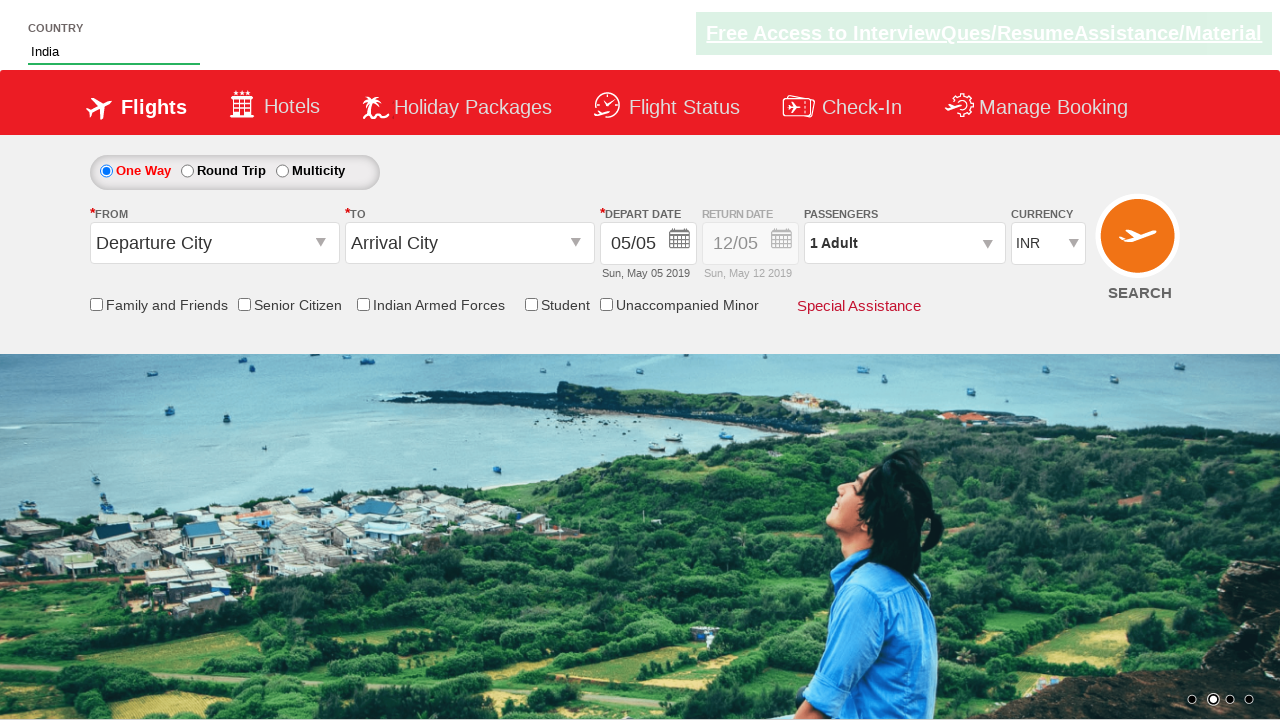

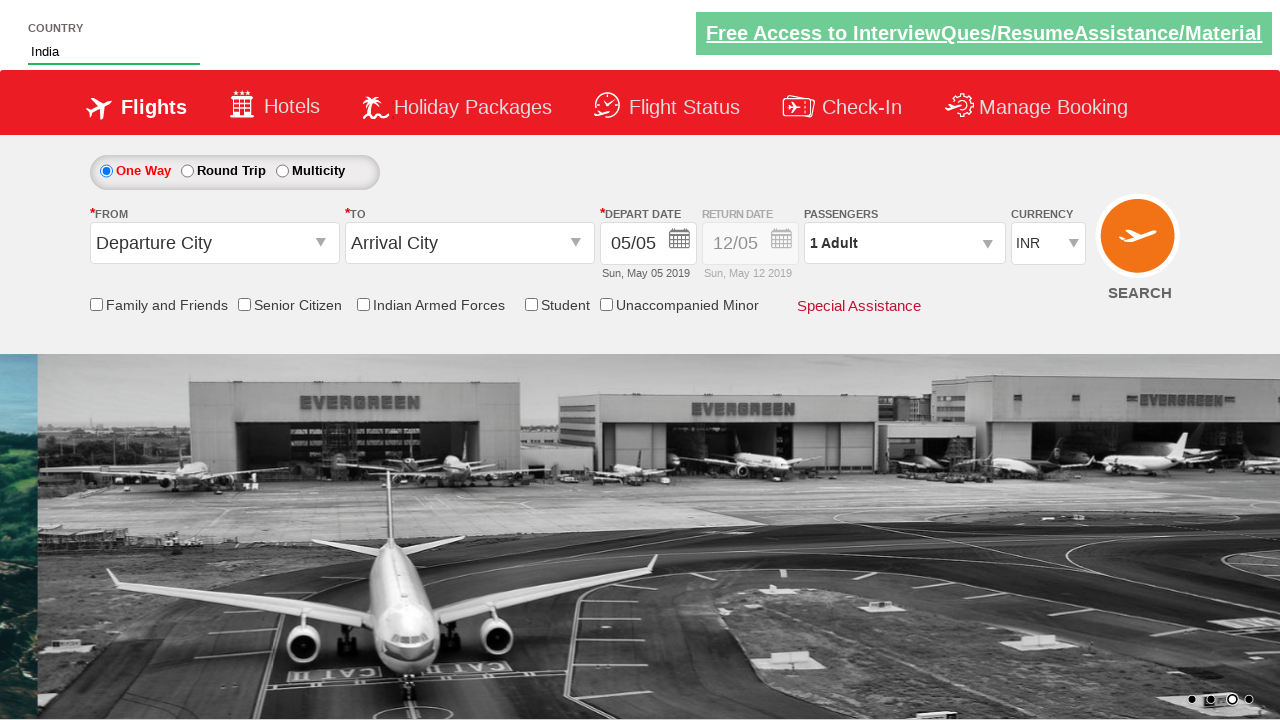